Tests the middle "Order" button by scrolling to the bottom of the page, clicking the button, and verifying navigation to the order page

Starting URL: https://qa-scooter.praktikum-services.ru/

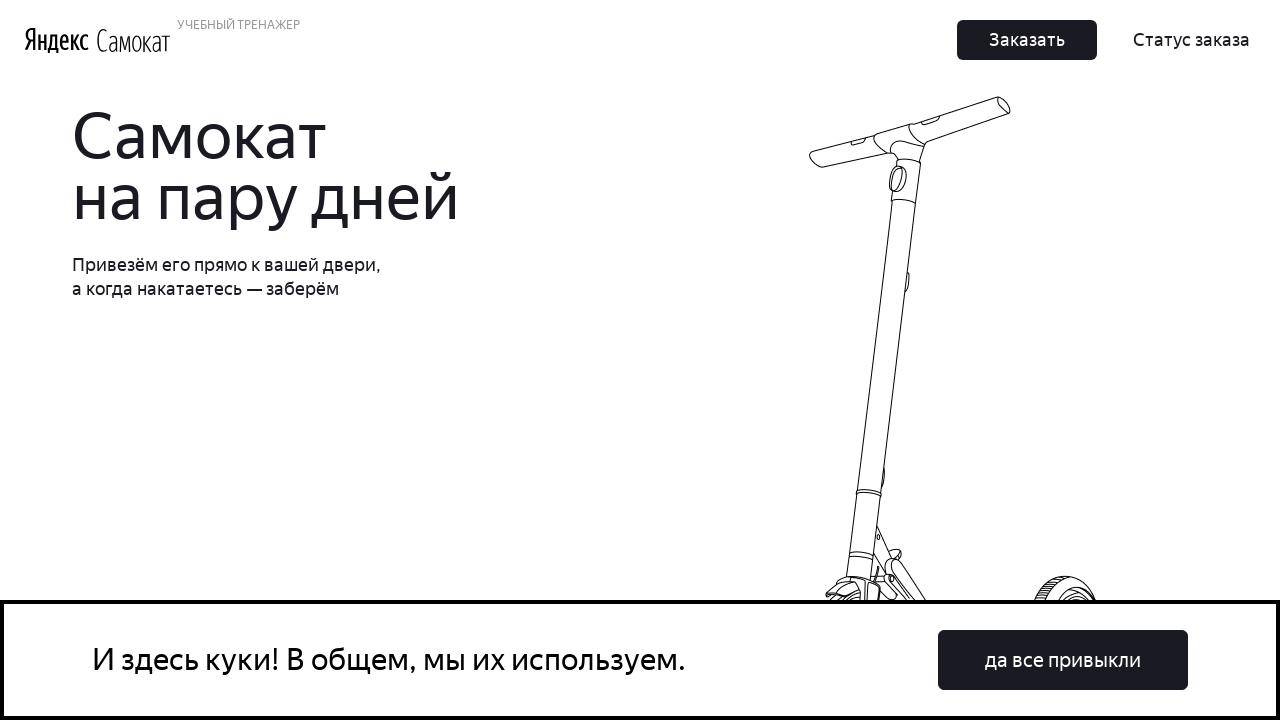

Scrolled to the bottom of the page
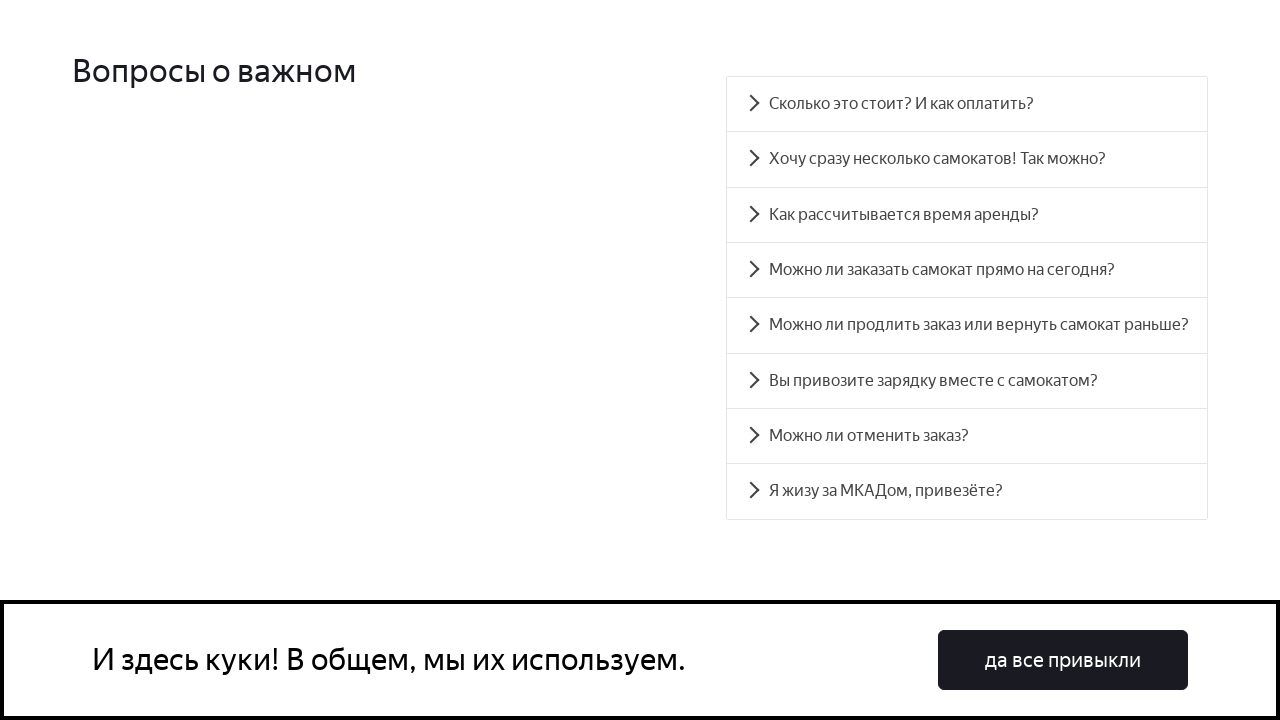

Middle order button became visible
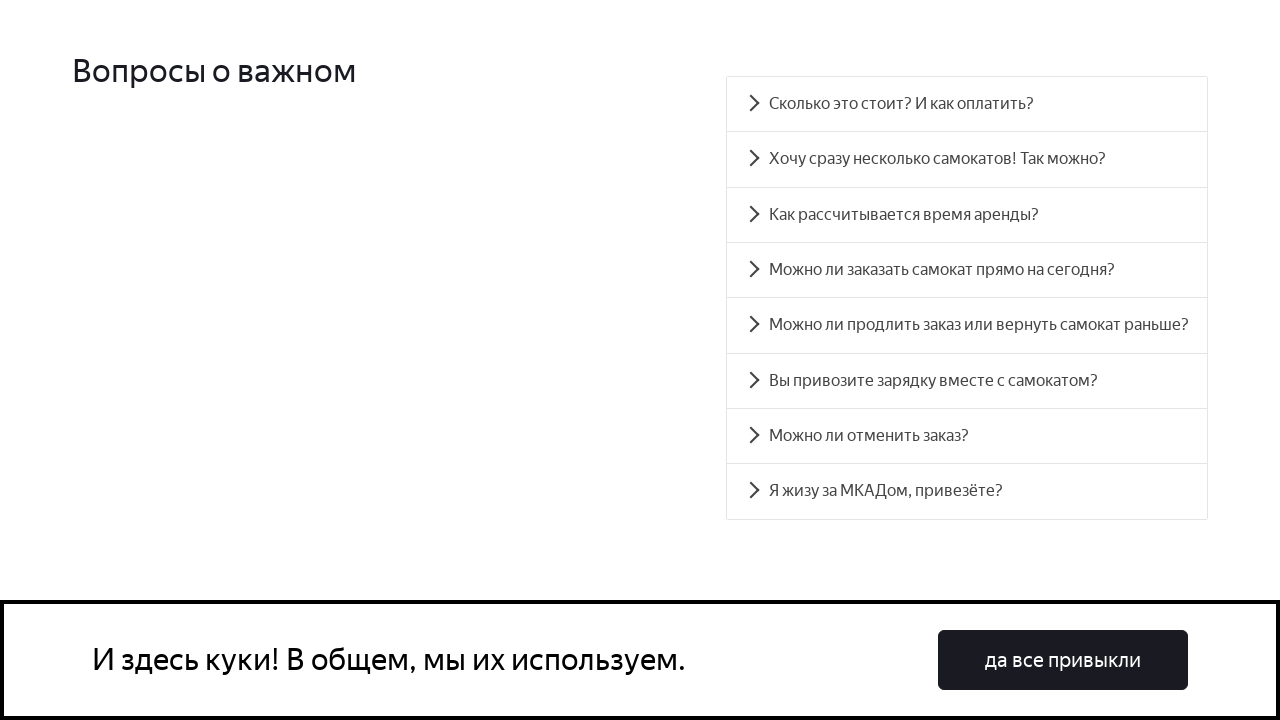

Clicked the middle order button at (612, 361) on xpath=//button[@class = 'Button_Button__ra12g Button_Middle__1CSJM']
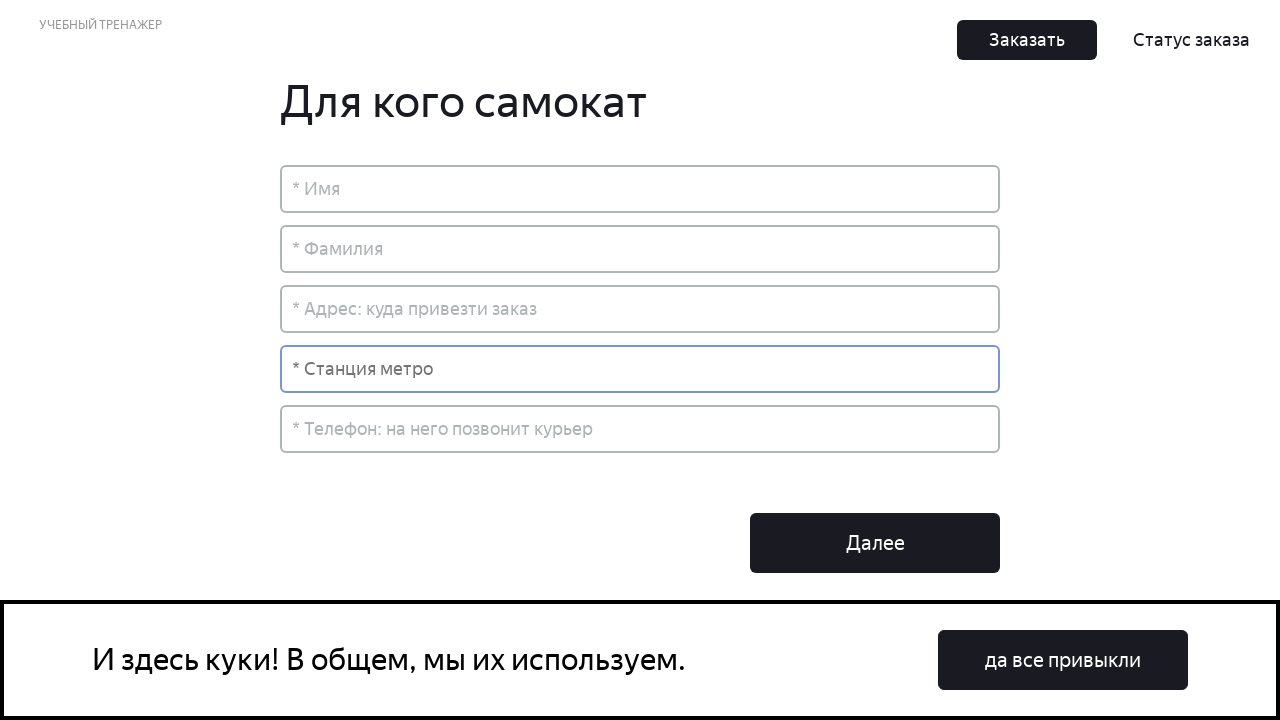

Order page header appeared
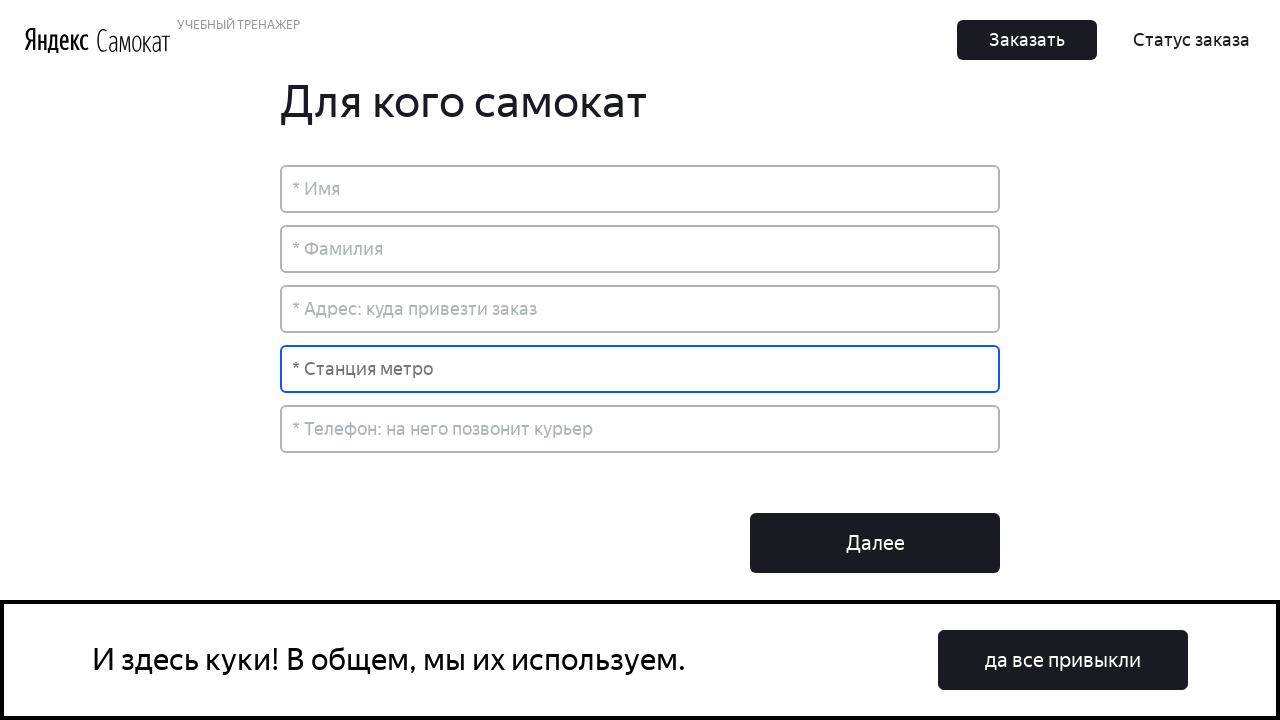

Verified navigation to order page URL
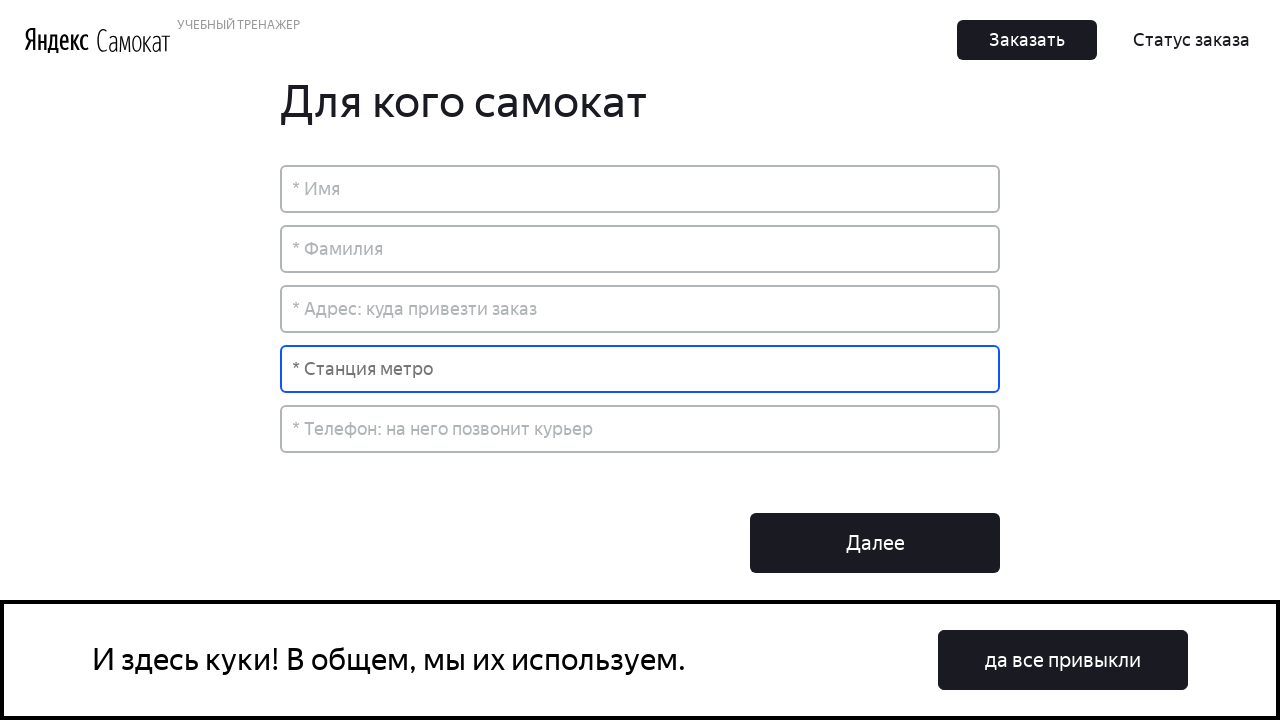

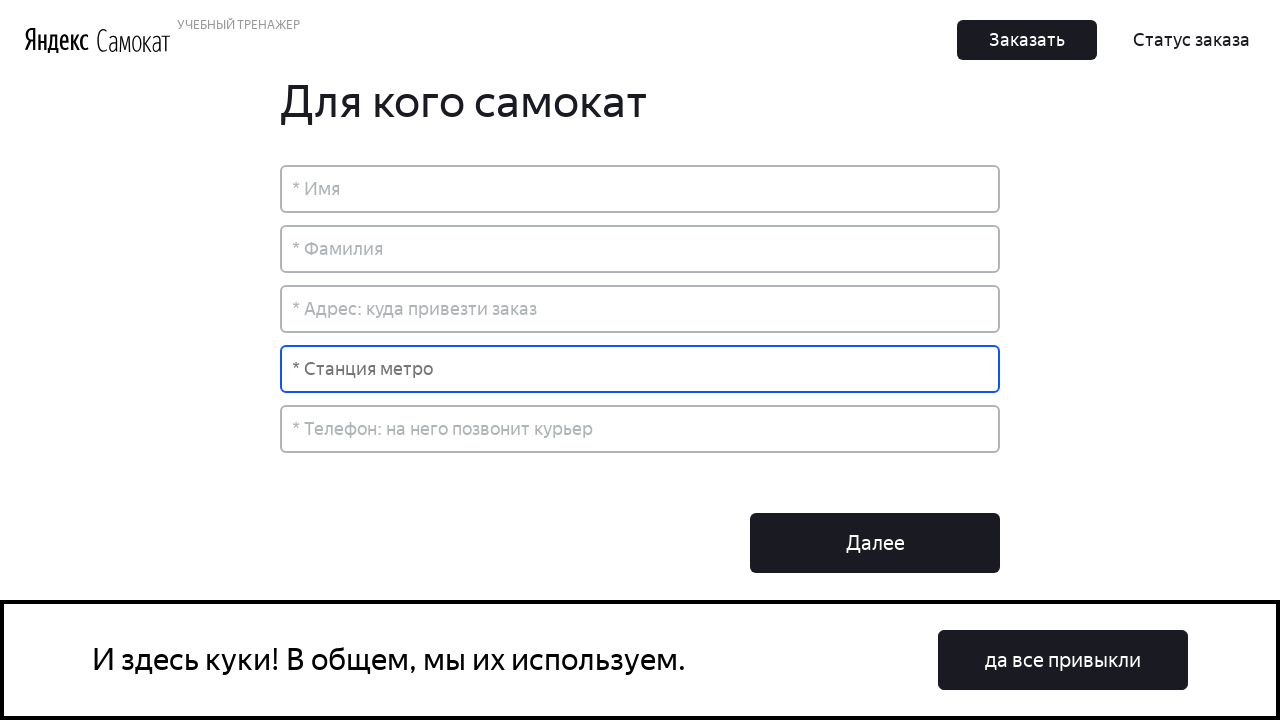